Tests clearing the complete state of all items by checking and then unchecking the toggle all checkbox

Starting URL: https://demo.playwright.dev/todomvc

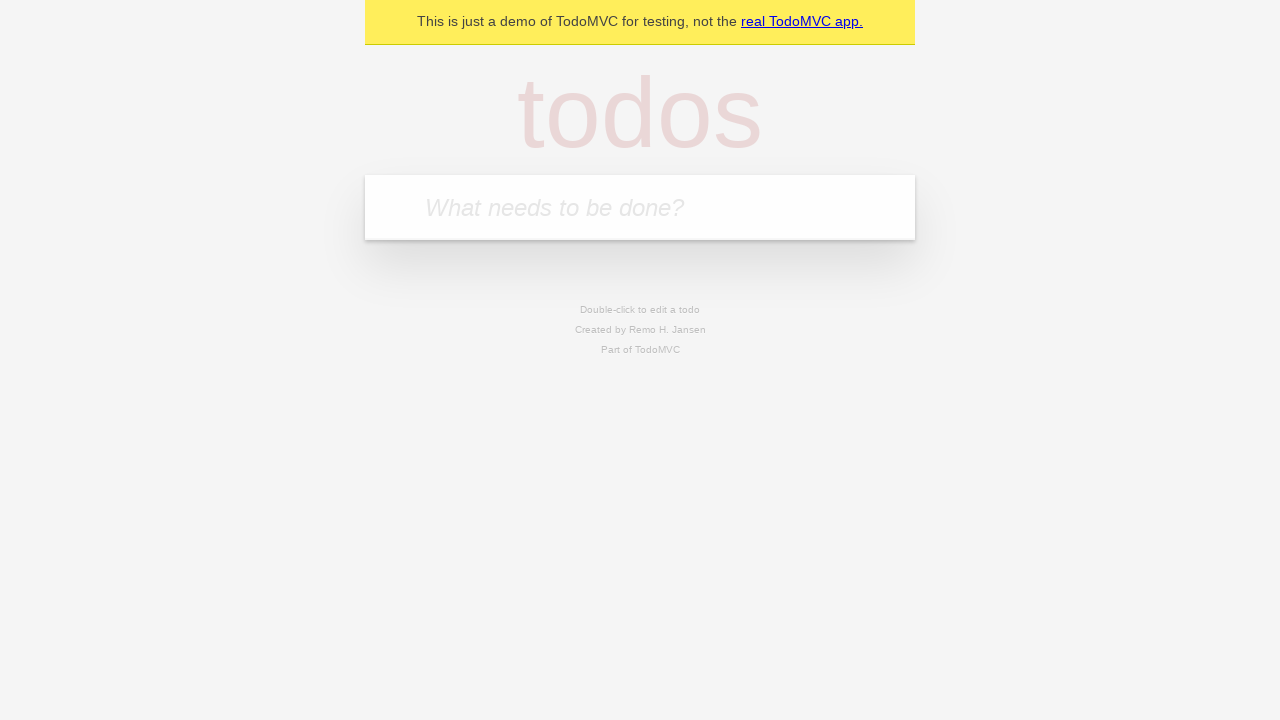

Filled new todo field with 'buy some cheese' on internal:attr=[placeholder="What needs to be done?"i]
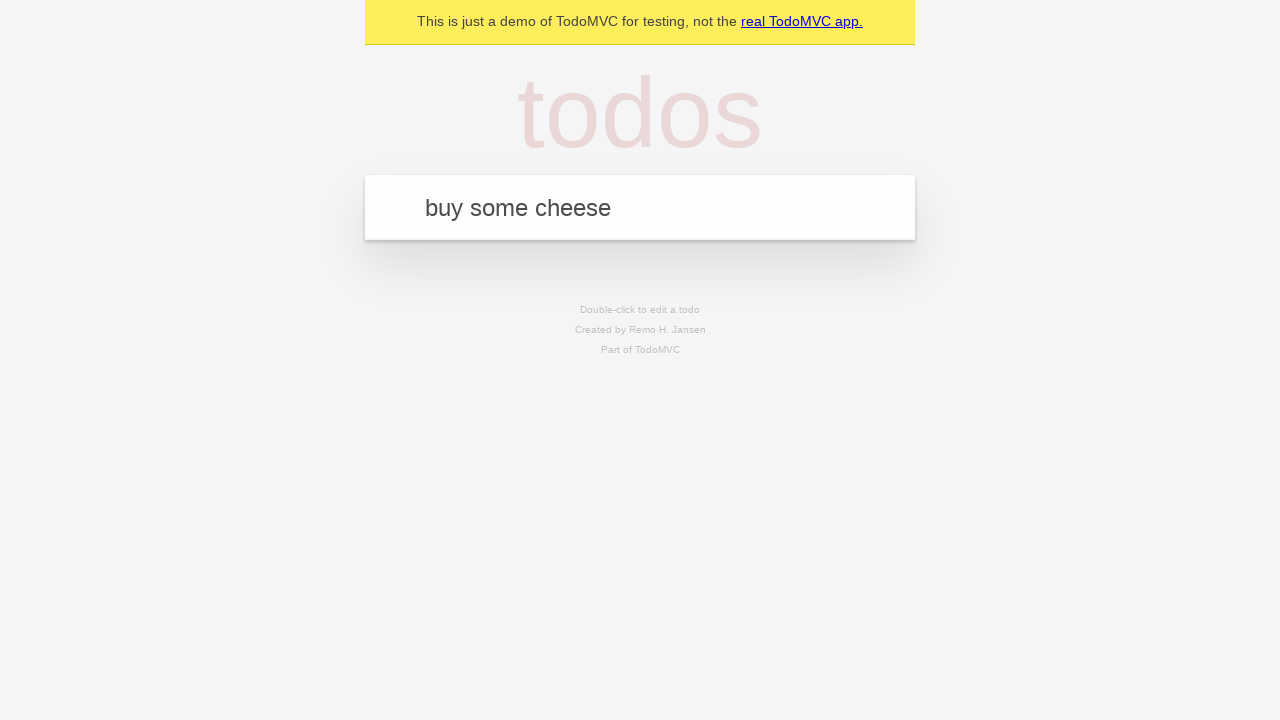

Pressed Enter to create todo 'buy some cheese' on internal:attr=[placeholder="What needs to be done?"i]
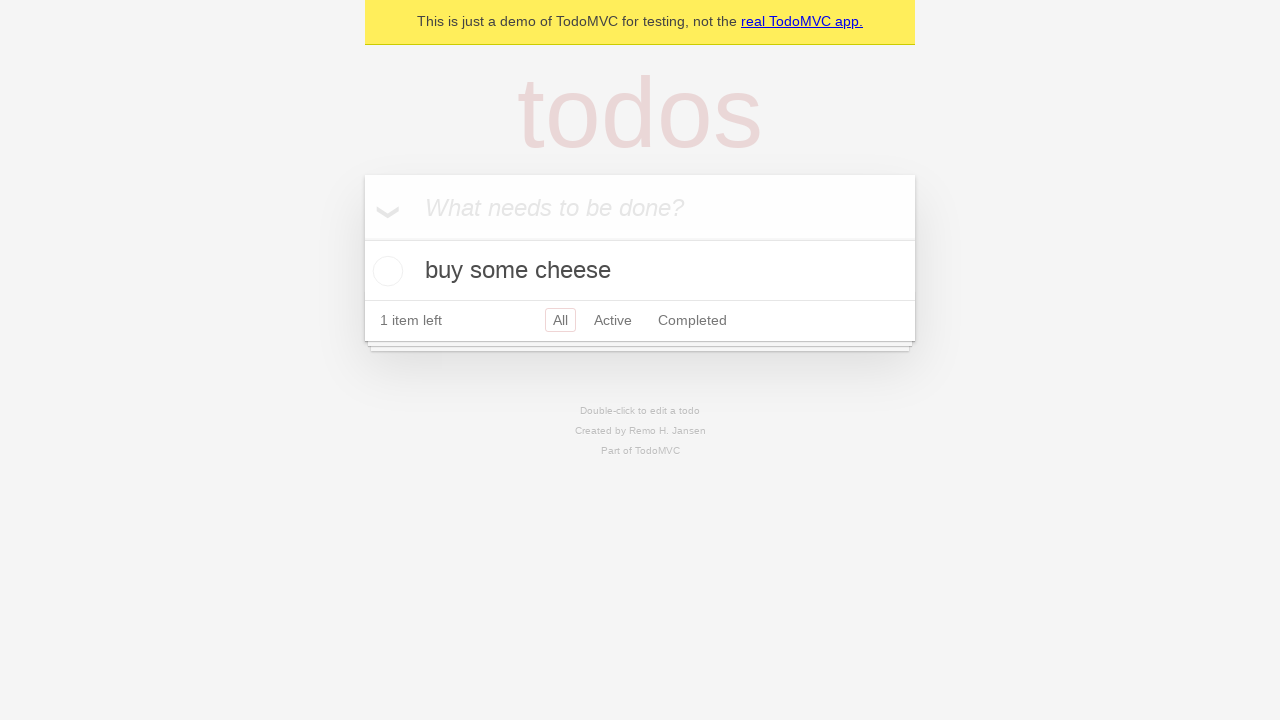

Filled new todo field with 'feed the cat' on internal:attr=[placeholder="What needs to be done?"i]
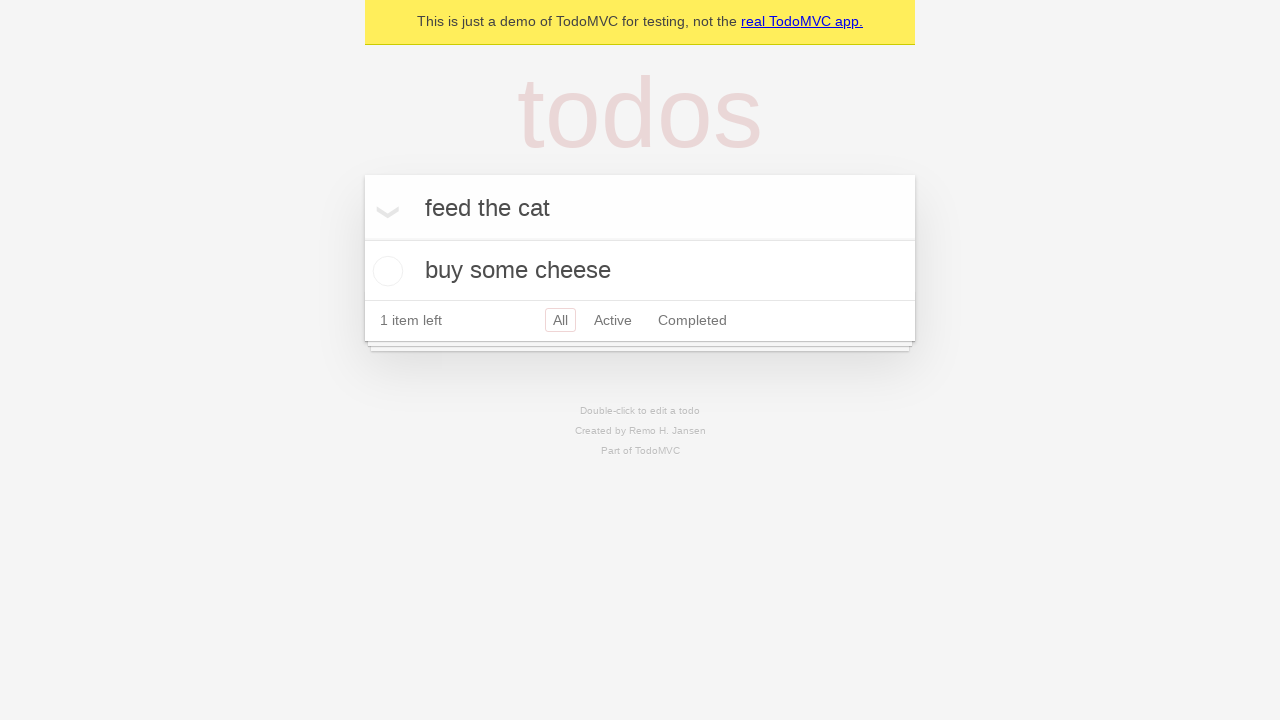

Pressed Enter to create todo 'feed the cat' on internal:attr=[placeholder="What needs to be done?"i]
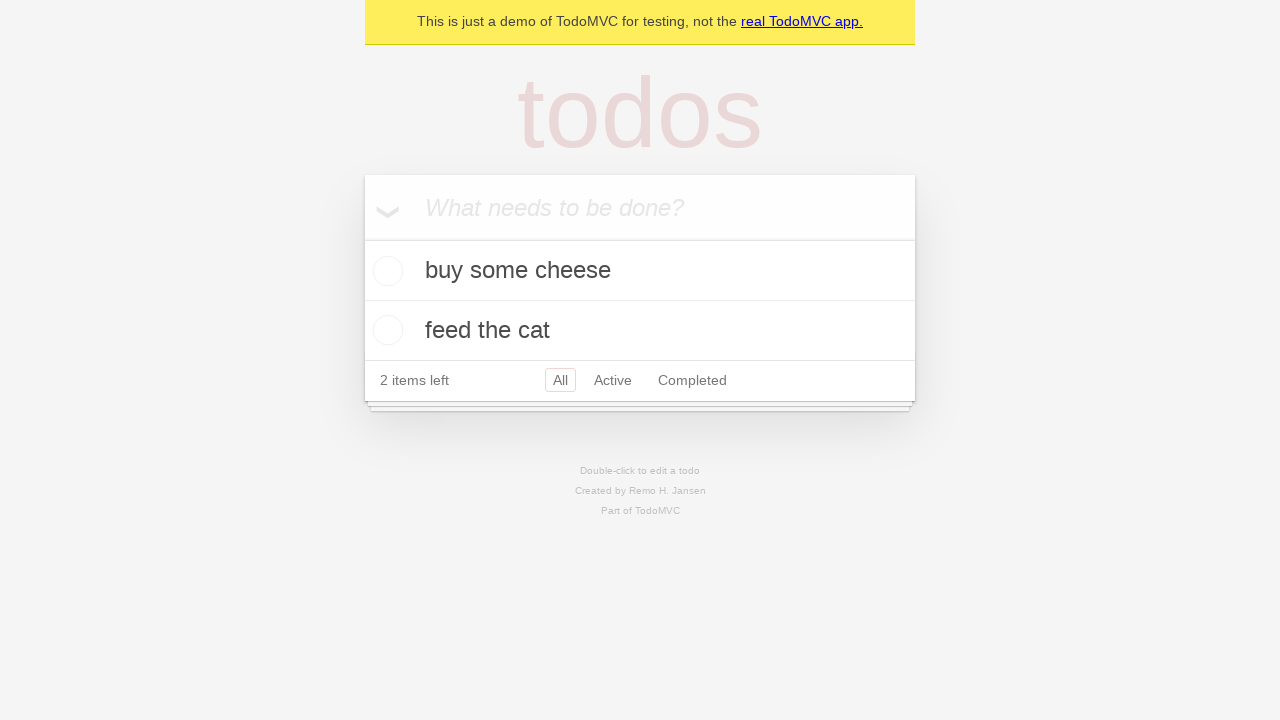

Filled new todo field with 'book a doctors appointment' on internal:attr=[placeholder="What needs to be done?"i]
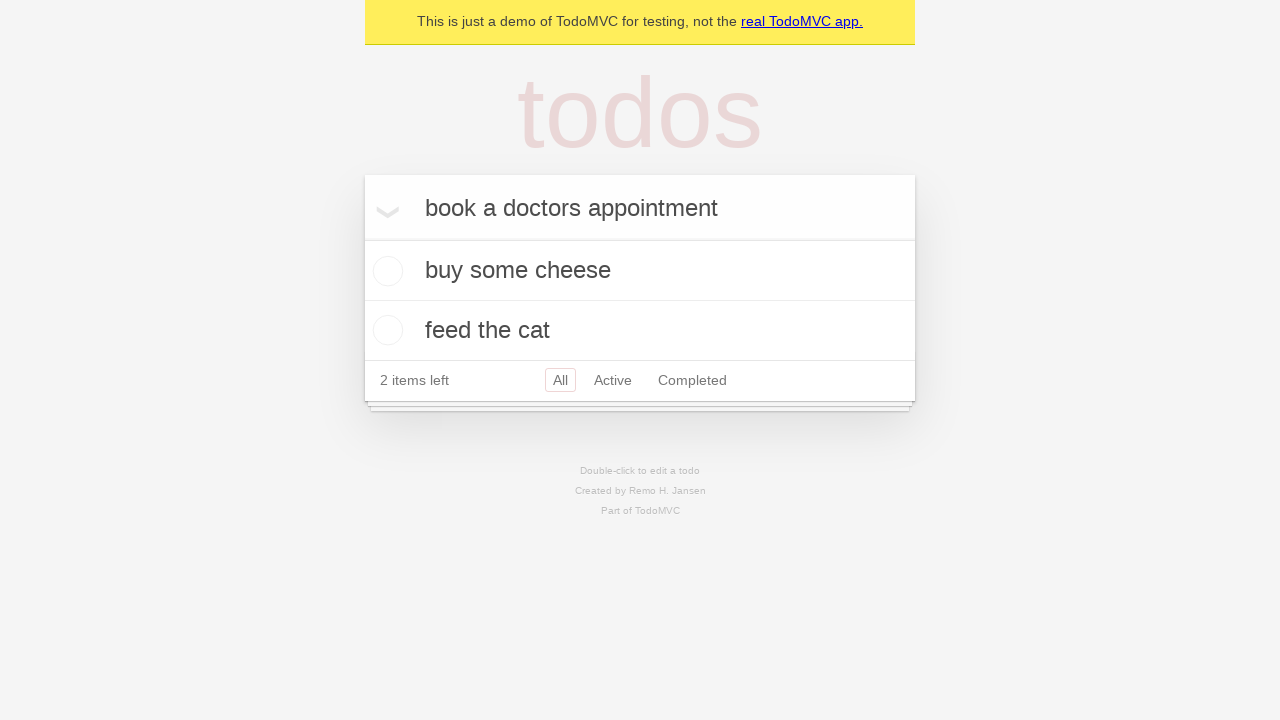

Pressed Enter to create todo 'book a doctors appointment' on internal:attr=[placeholder="What needs to be done?"i]
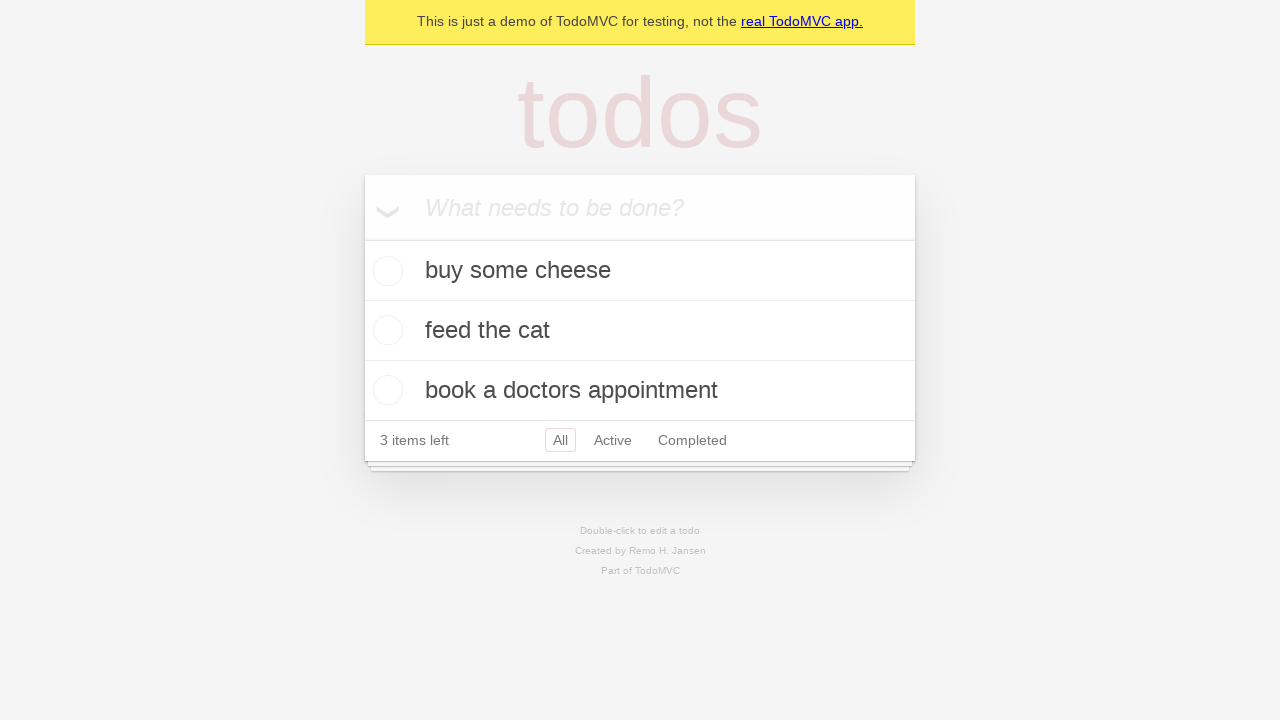

Located toggle all checkbox
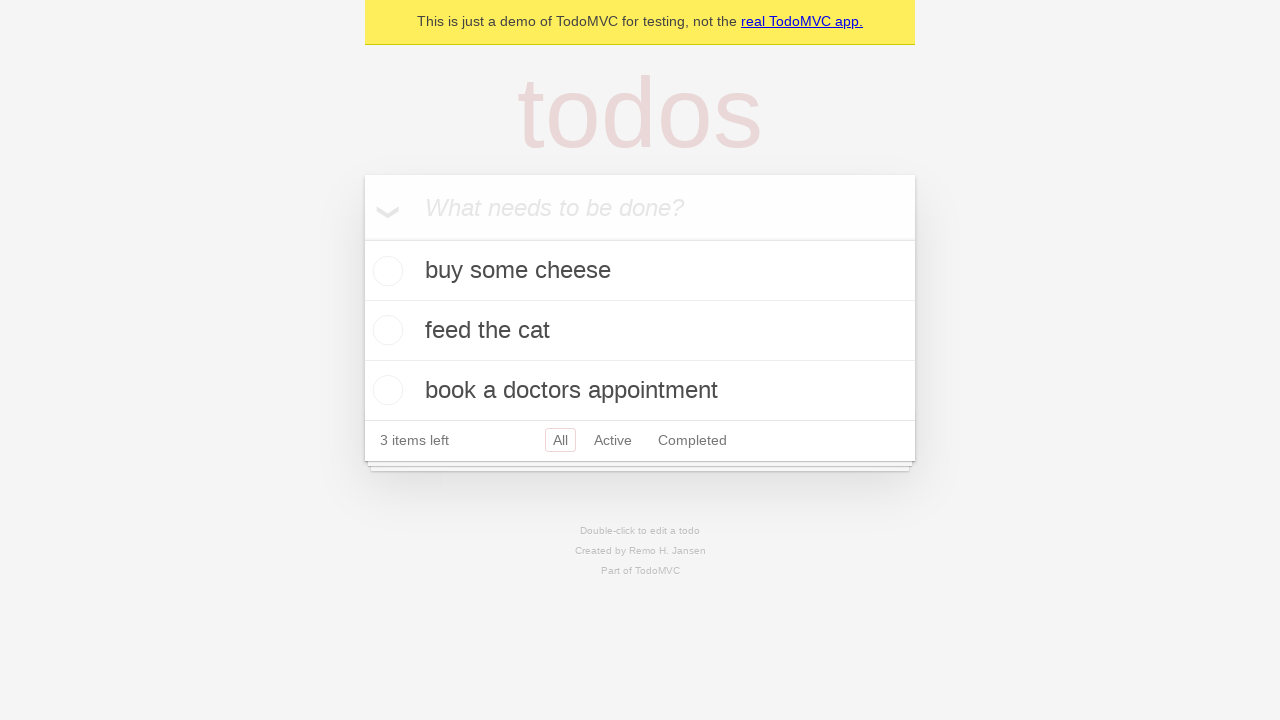

Checked toggle all checkbox to mark all items as complete at (362, 238) on internal:label="Mark all as complete"i
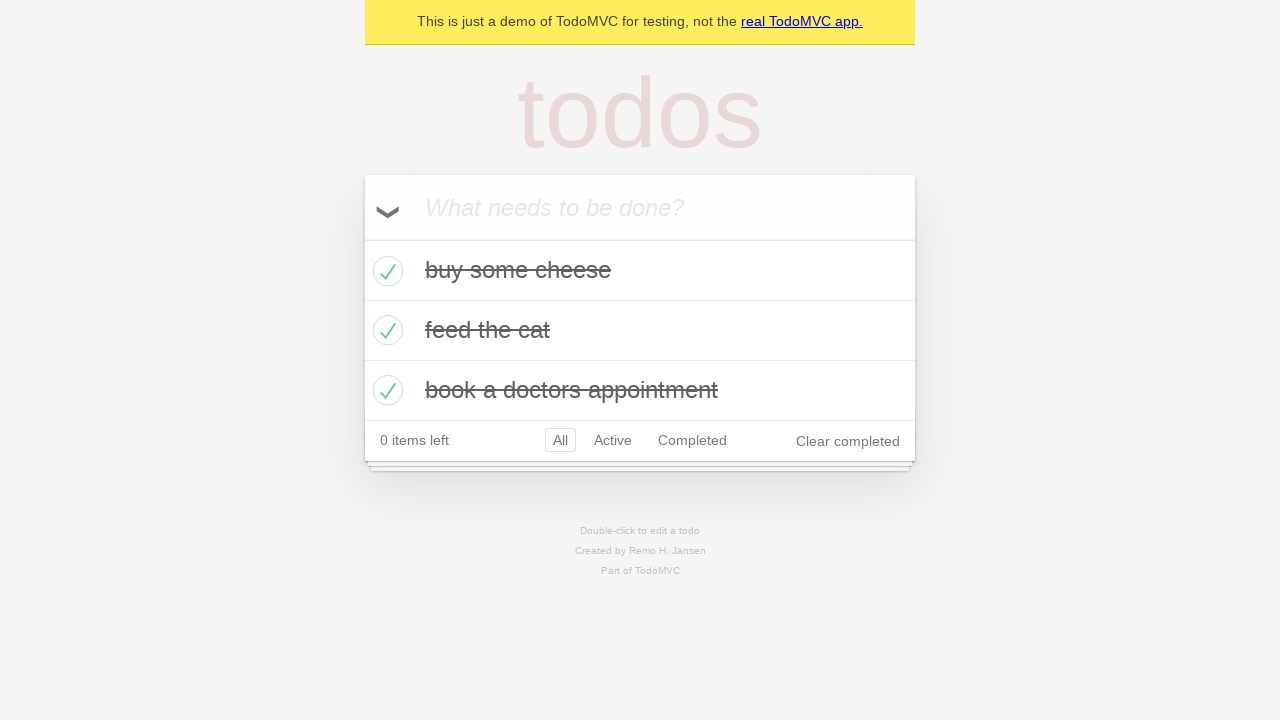

Unchecked toggle all checkbox to clear complete state of all items at (362, 238) on internal:label="Mark all as complete"i
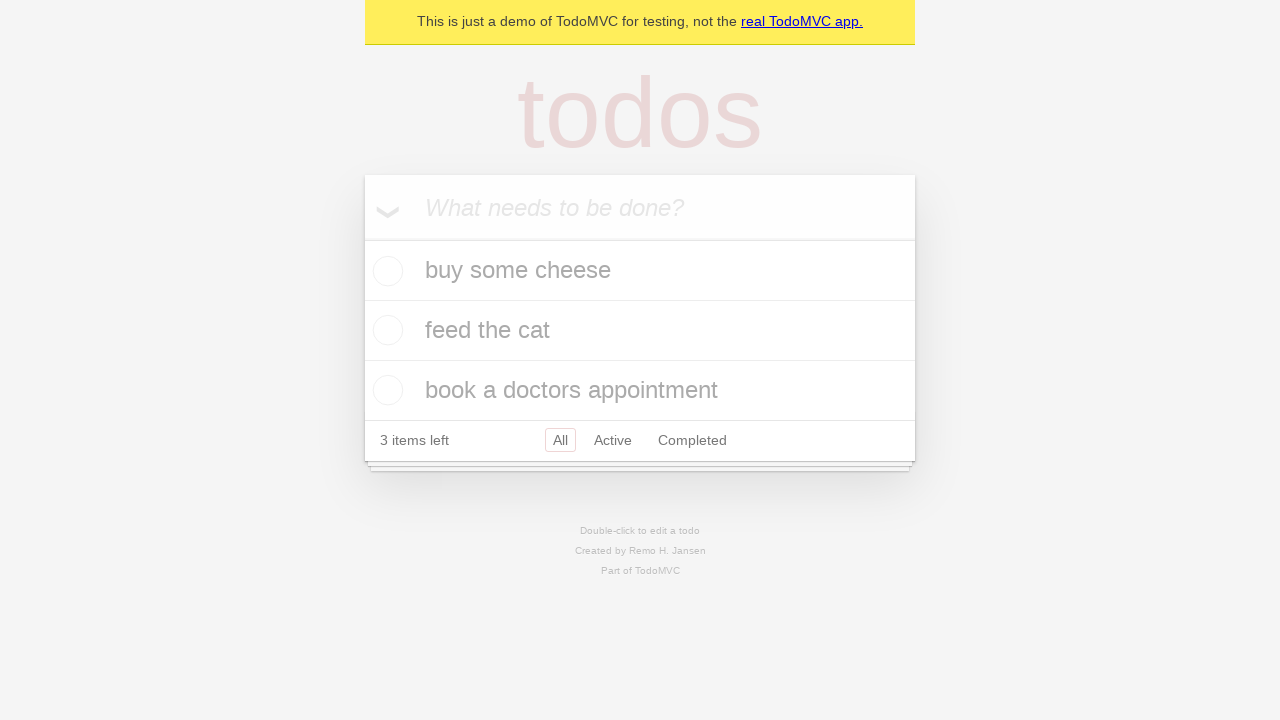

Waited for todo items to be in uncompleted state
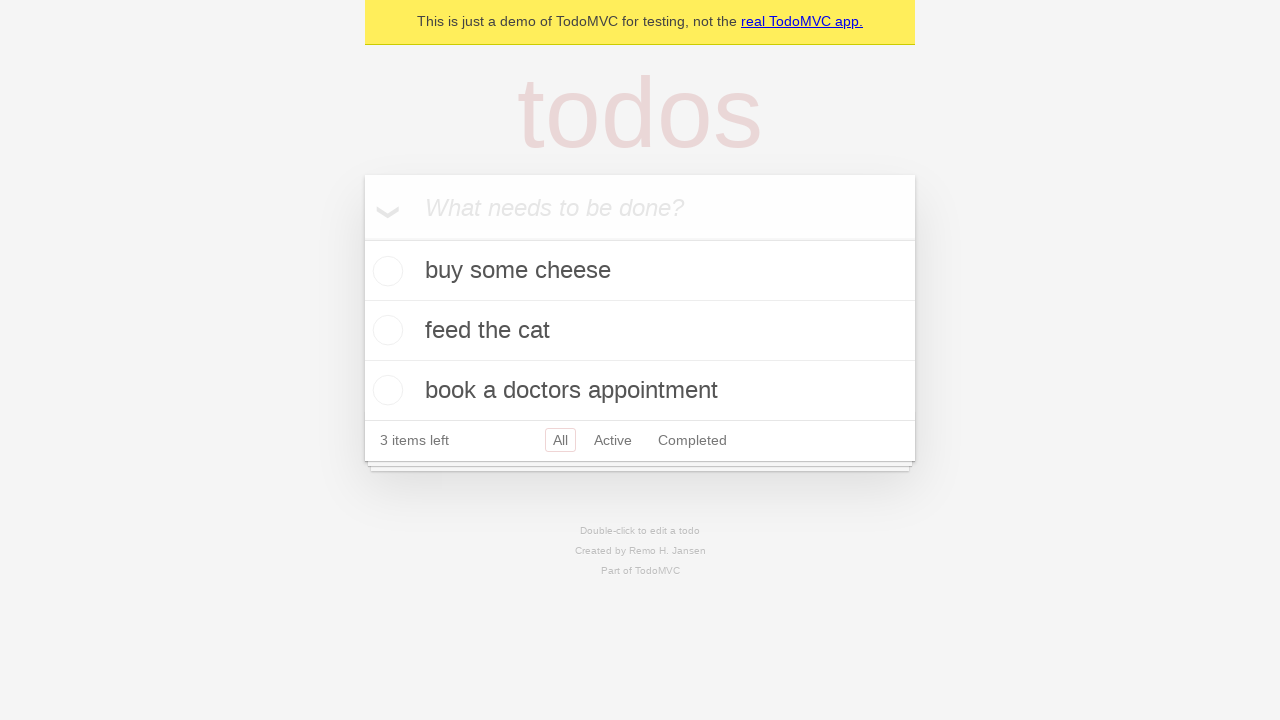

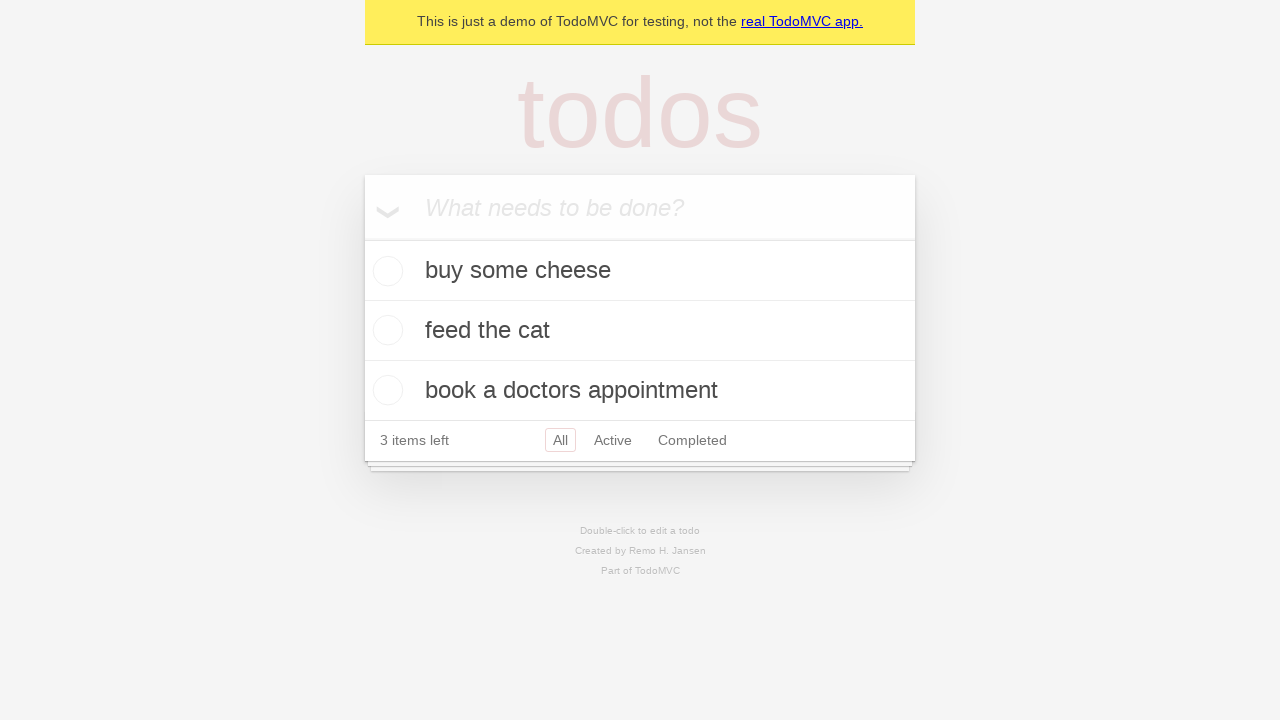